Tests that edits are saved when the edit textbox loses focus (blur event)

Starting URL: https://demo.playwright.dev/todomvc

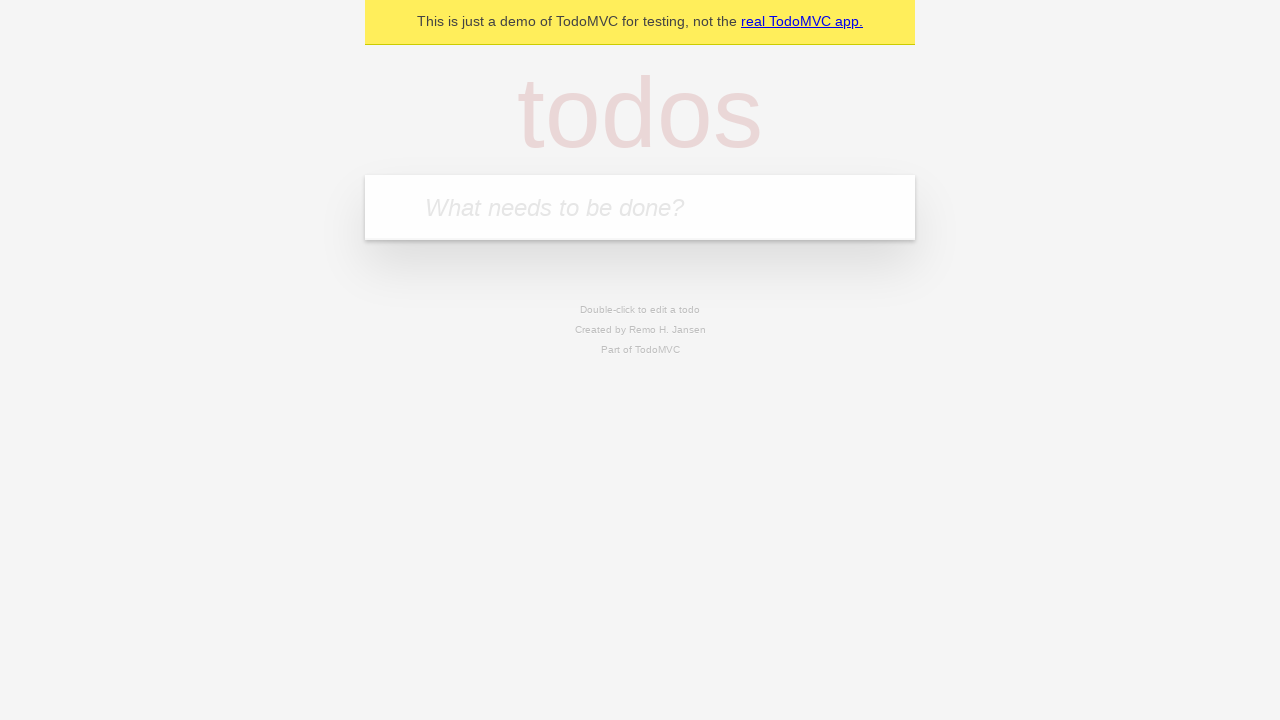

Filled first todo input with 'buy some cheese' on internal:attr=[placeholder="What needs to be done?"i]
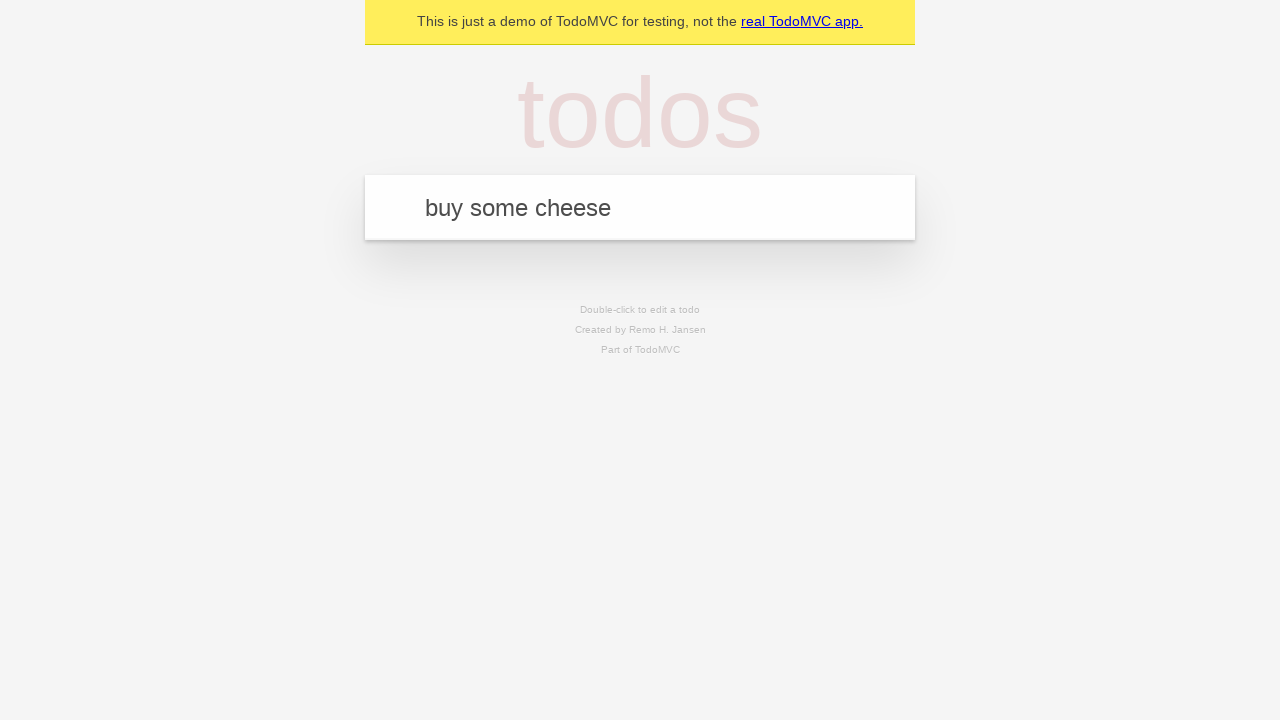

Pressed Enter to create first todo on internal:attr=[placeholder="What needs to be done?"i]
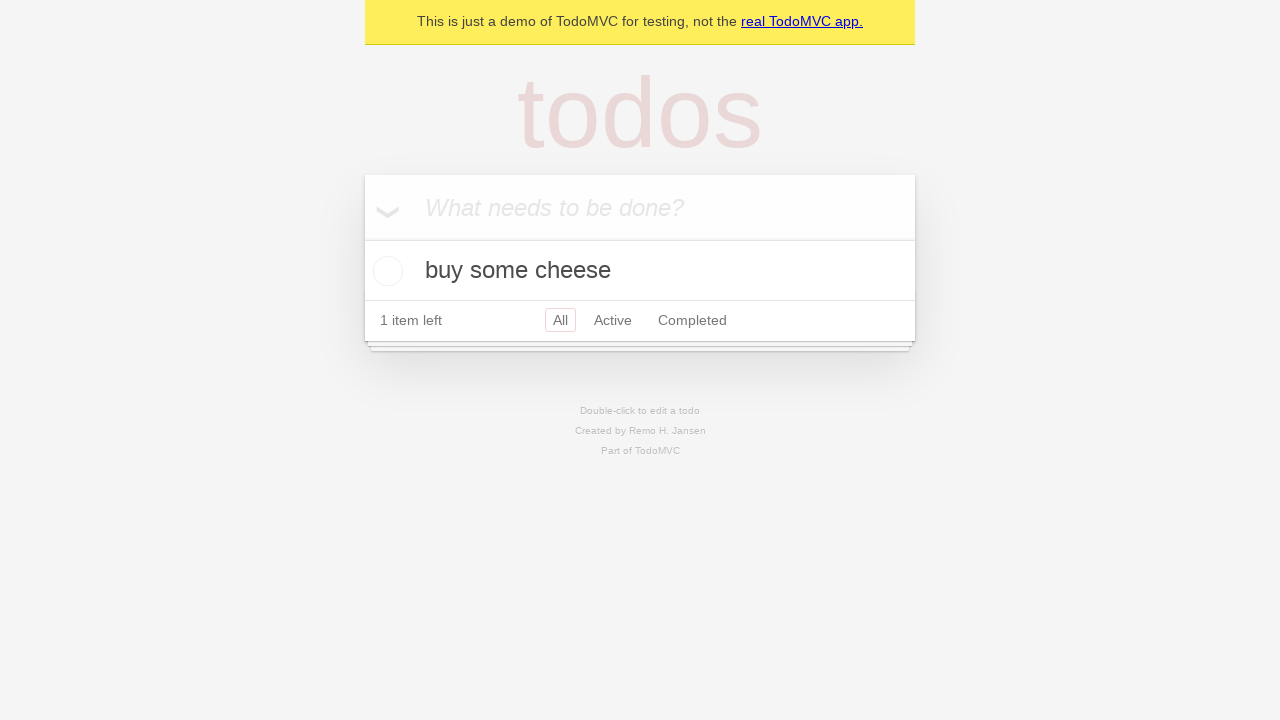

Filled second todo input with 'feed the cat' on internal:attr=[placeholder="What needs to be done?"i]
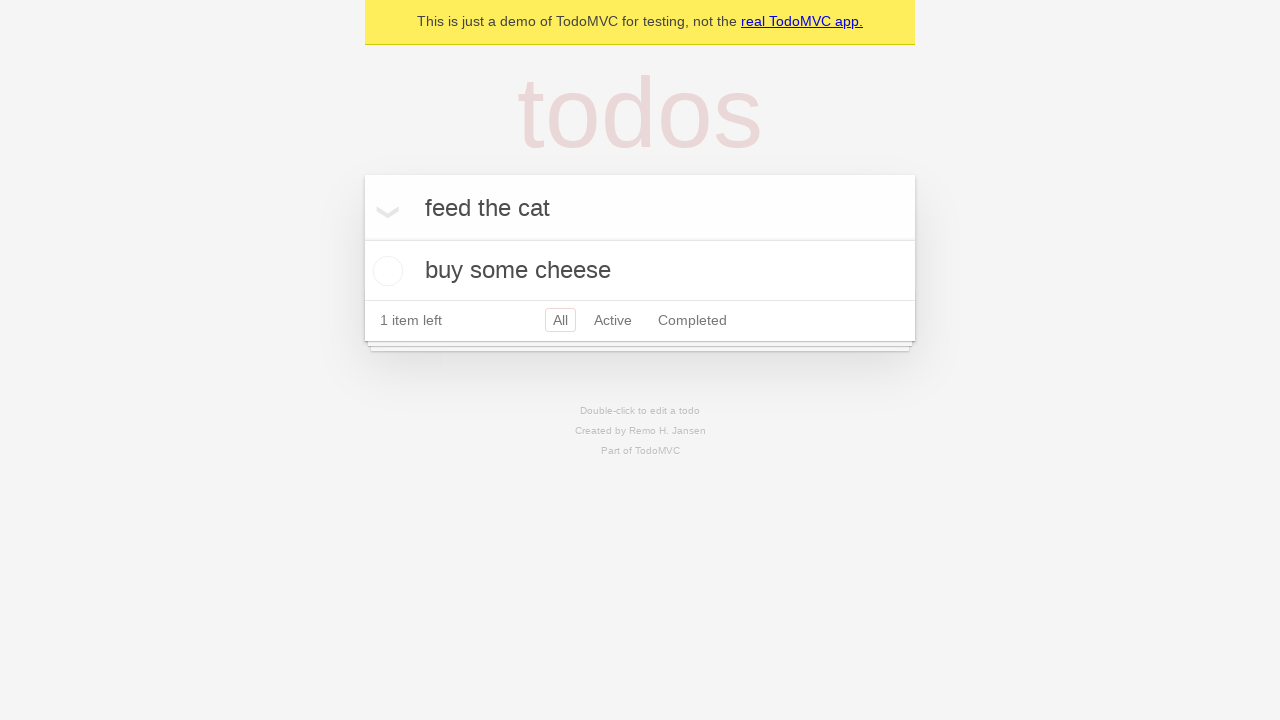

Pressed Enter to create second todo on internal:attr=[placeholder="What needs to be done?"i]
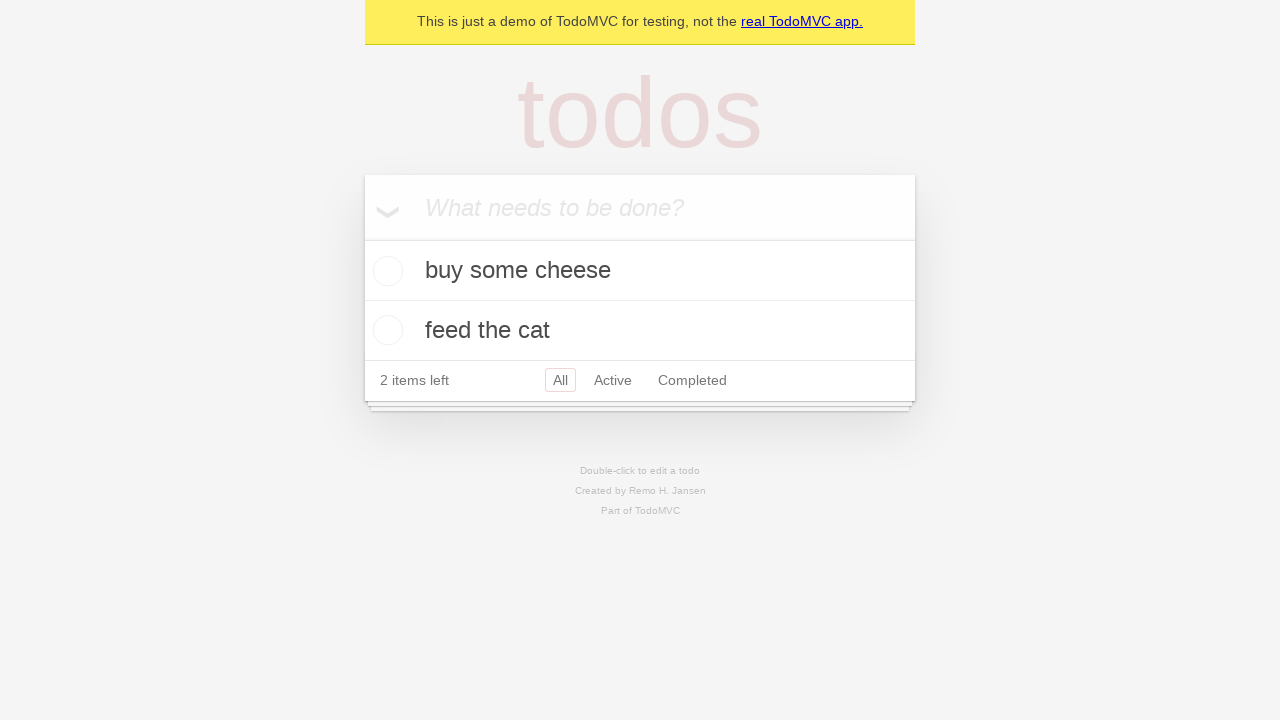

Filled third todo input with 'book a doctors appointment' on internal:attr=[placeholder="What needs to be done?"i]
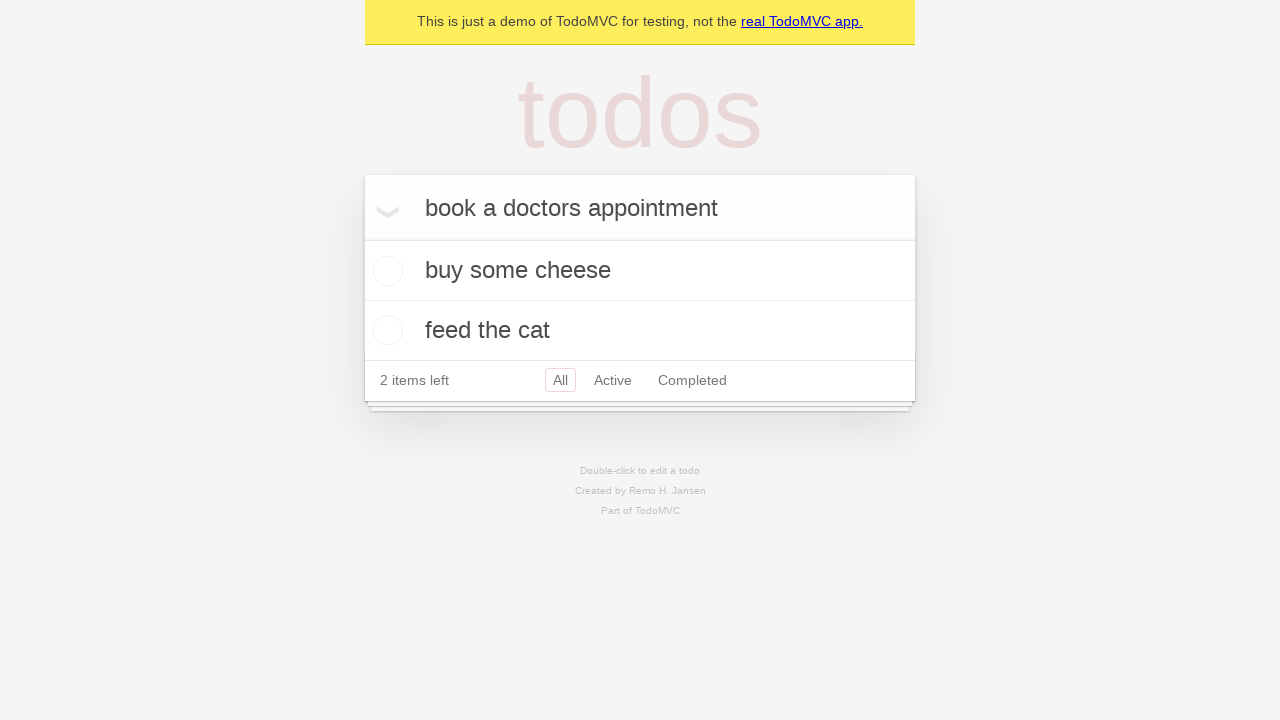

Pressed Enter to create third todo on internal:attr=[placeholder="What needs to be done?"i]
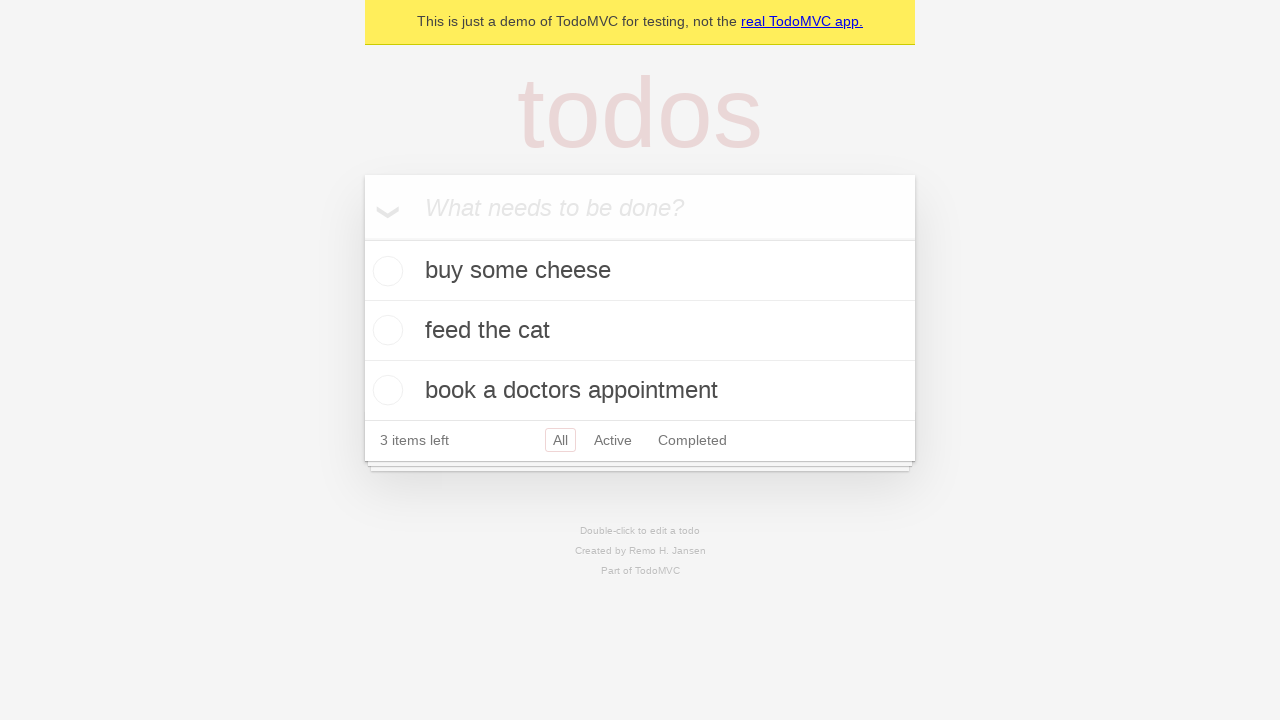

Double-clicked second todo item to enter edit mode at (640, 331) on internal:testid=[data-testid="todo-item"s] >> nth=1
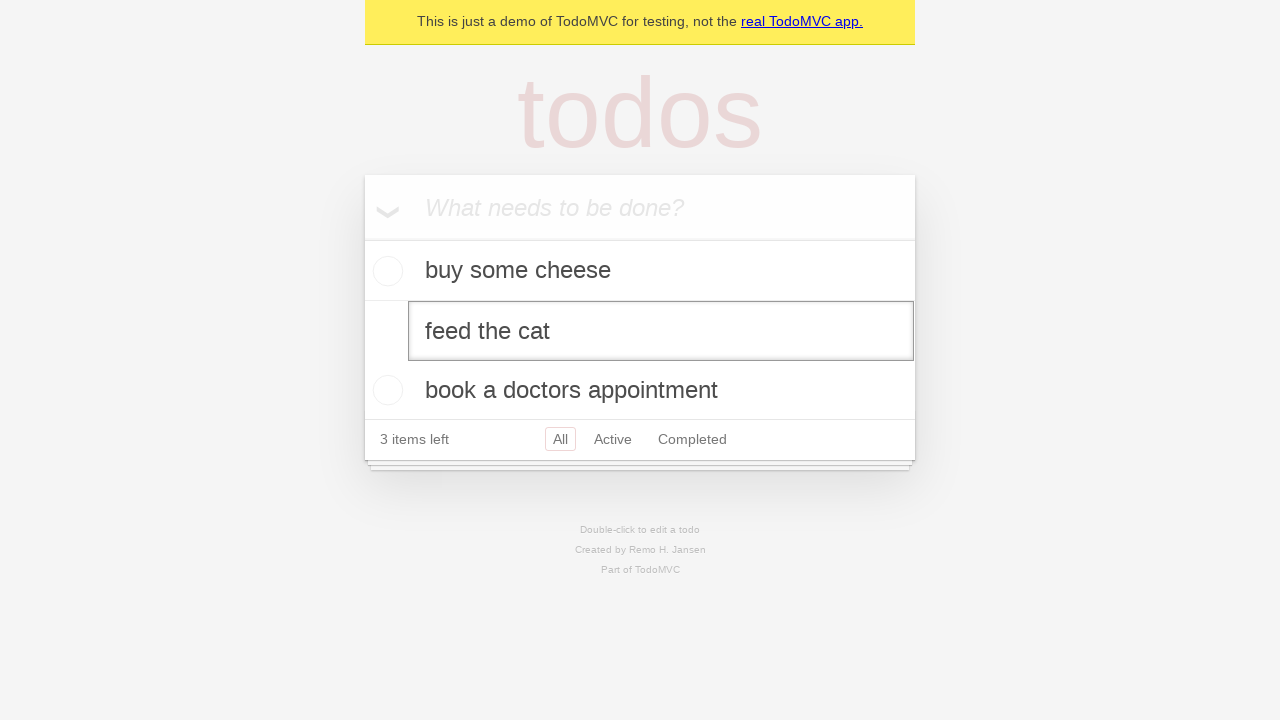

Changed todo text to 'buy some sausages' in edit textbox on internal:testid=[data-testid="todo-item"s] >> nth=1 >> internal:role=textbox[nam
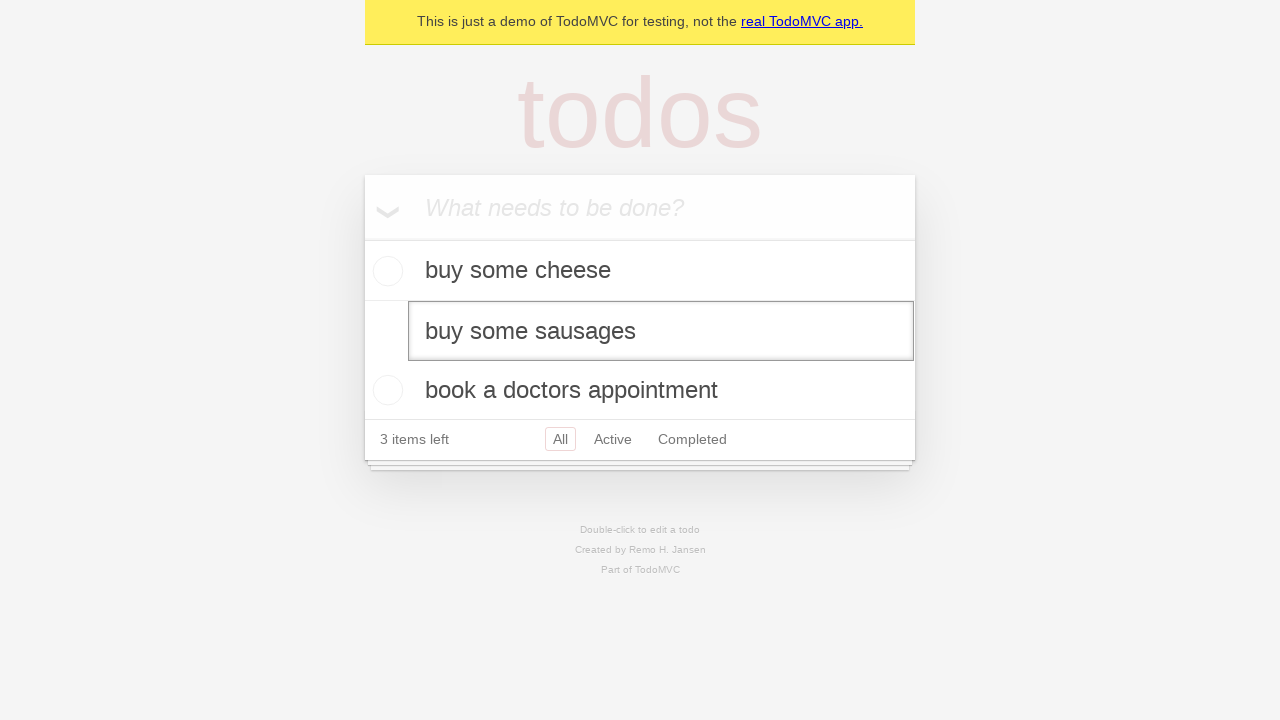

Dispatched blur event to save todo edit on focus loss
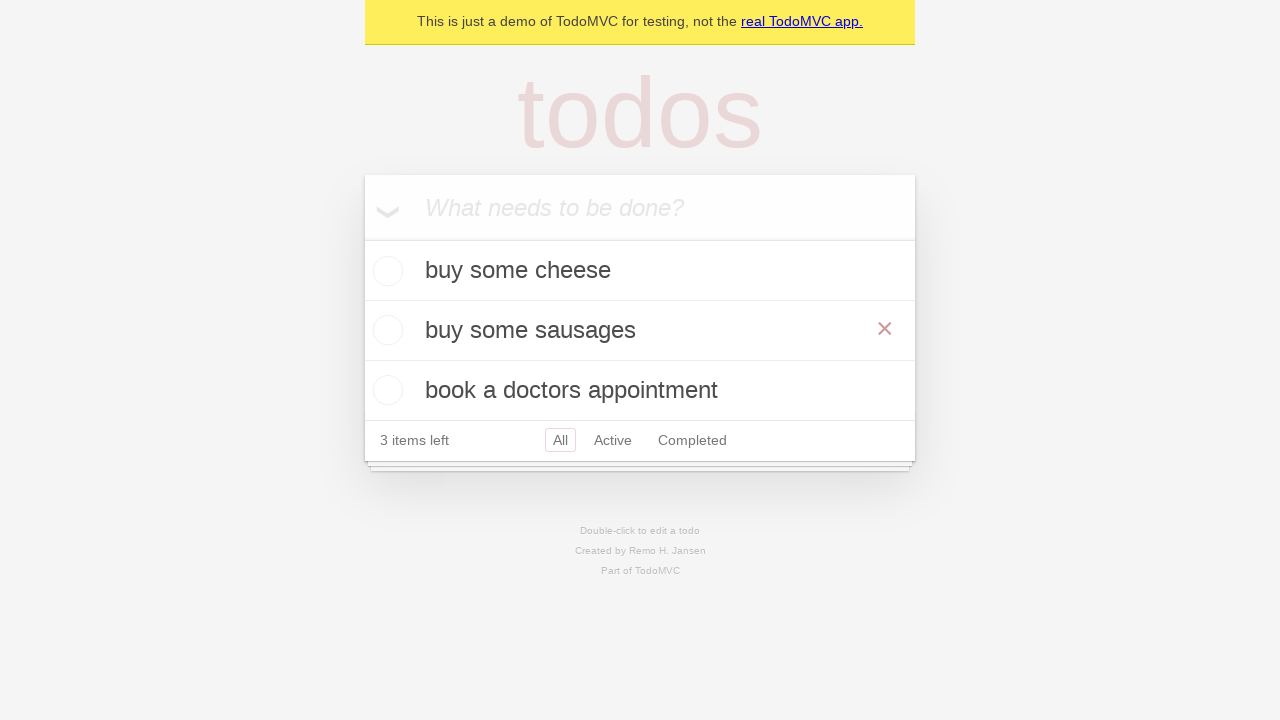

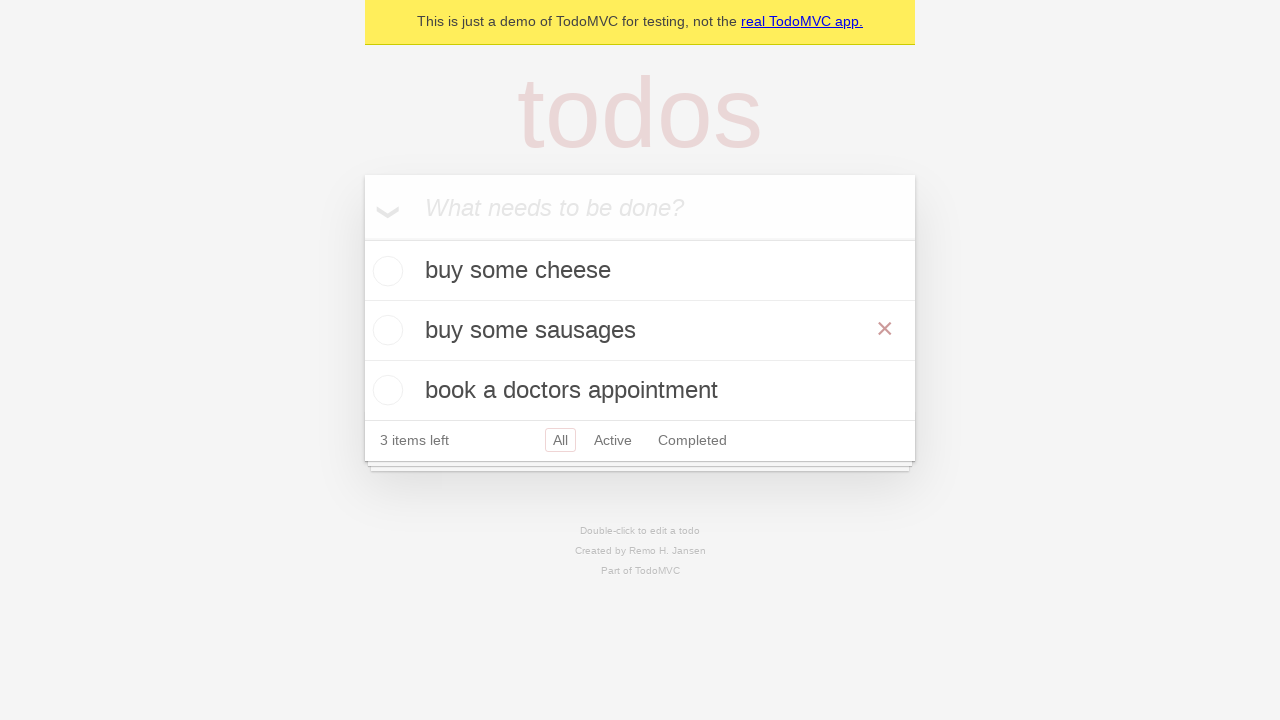